Tests selecting an option from a dropdown menu and verifying the selection

Starting URL: http://the-internet.herokuapp.com/dropdown

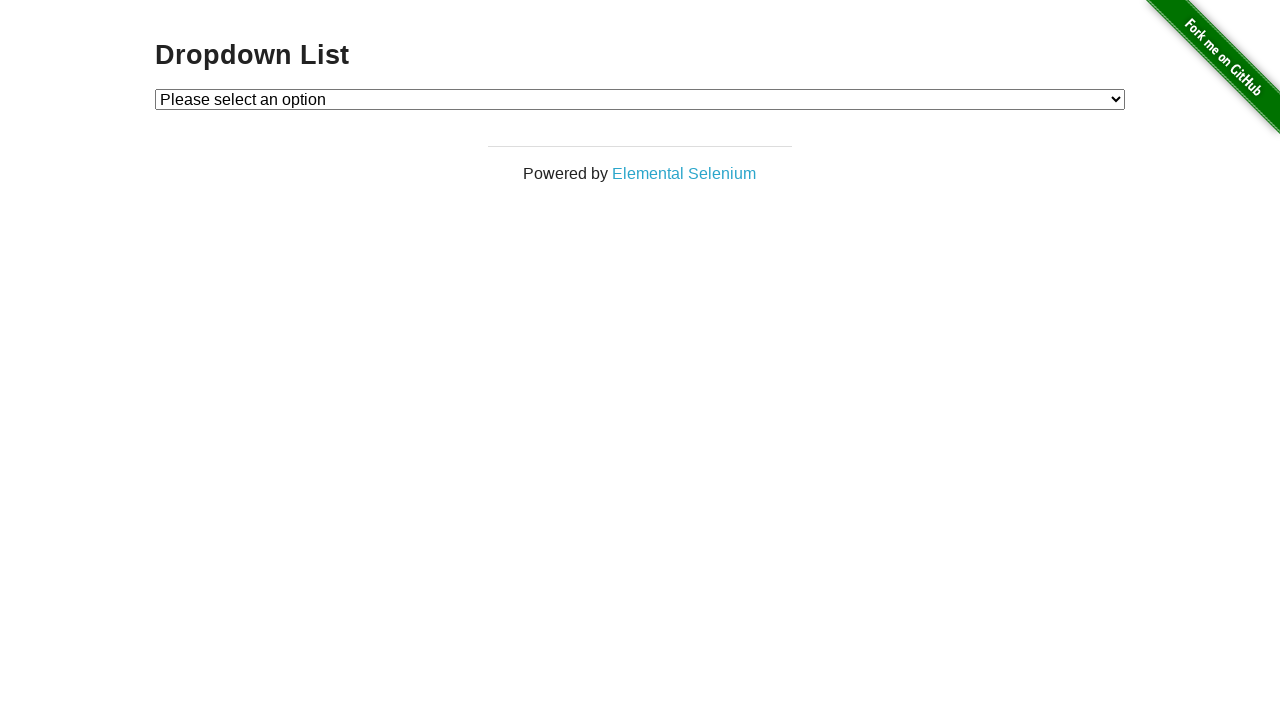

Waited for dropdown to be visible
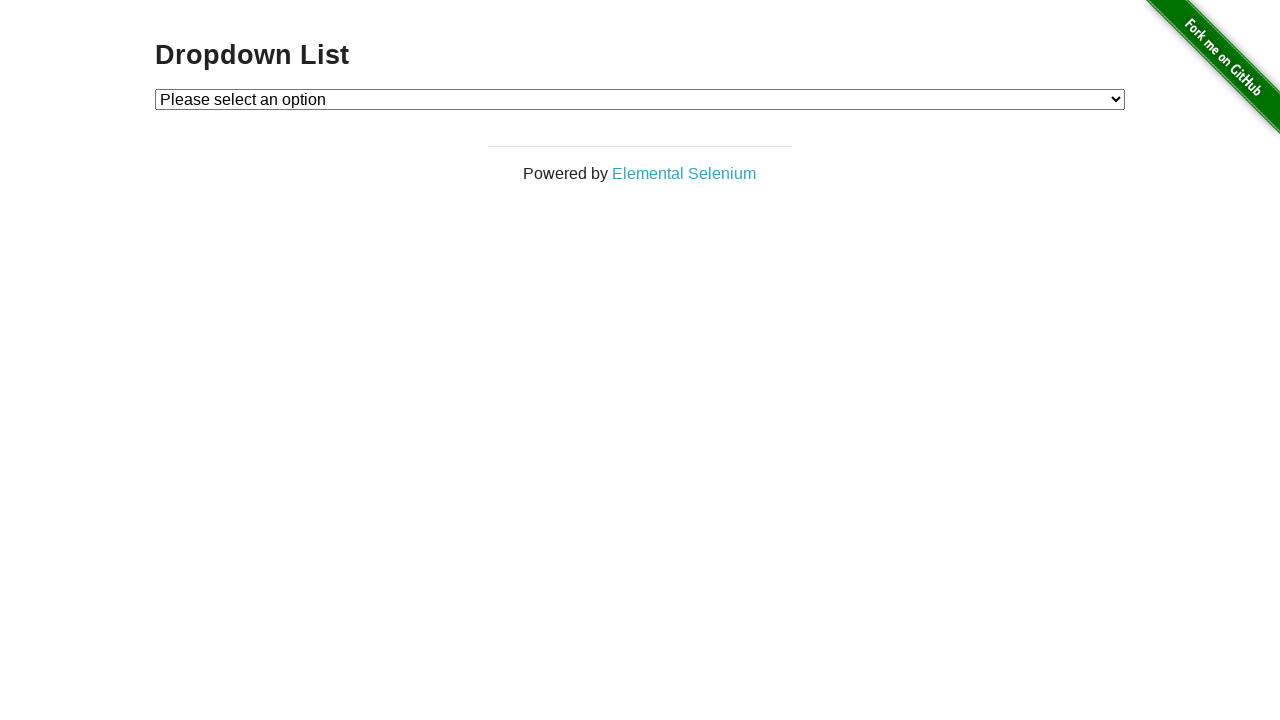

Selected 'Option 1' from dropdown on #dropdown
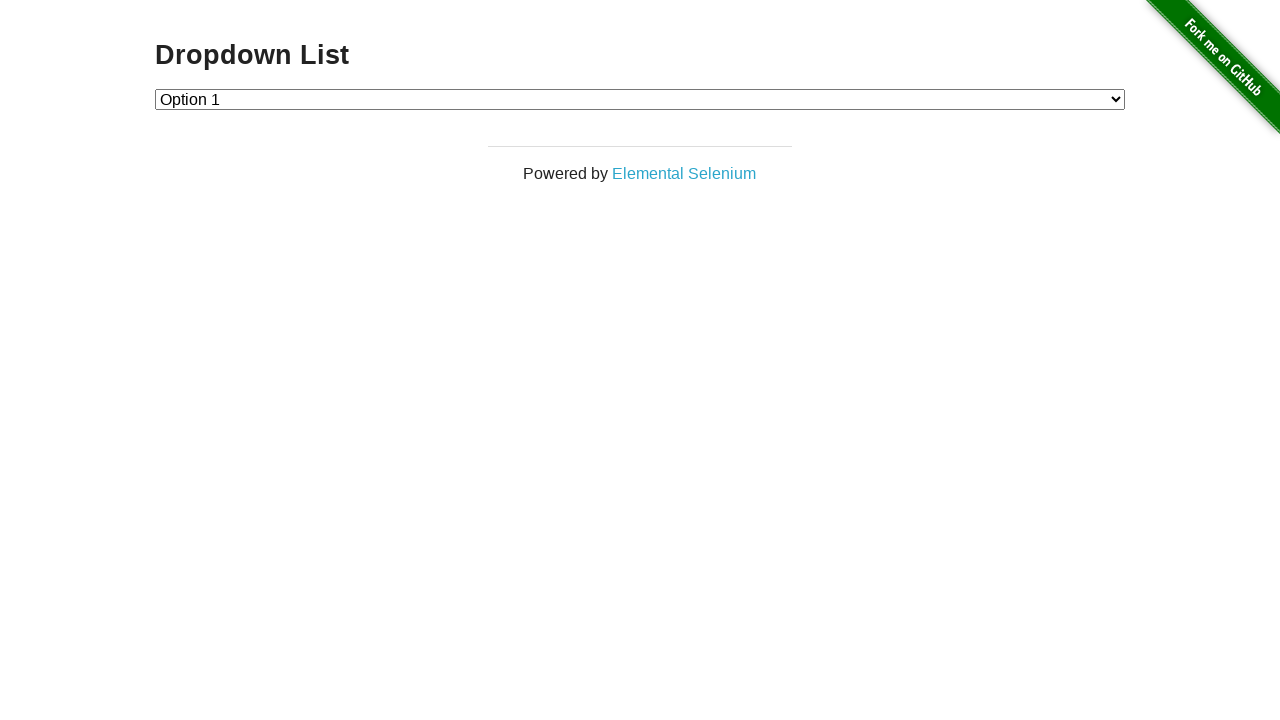

Retrieved selected dropdown value
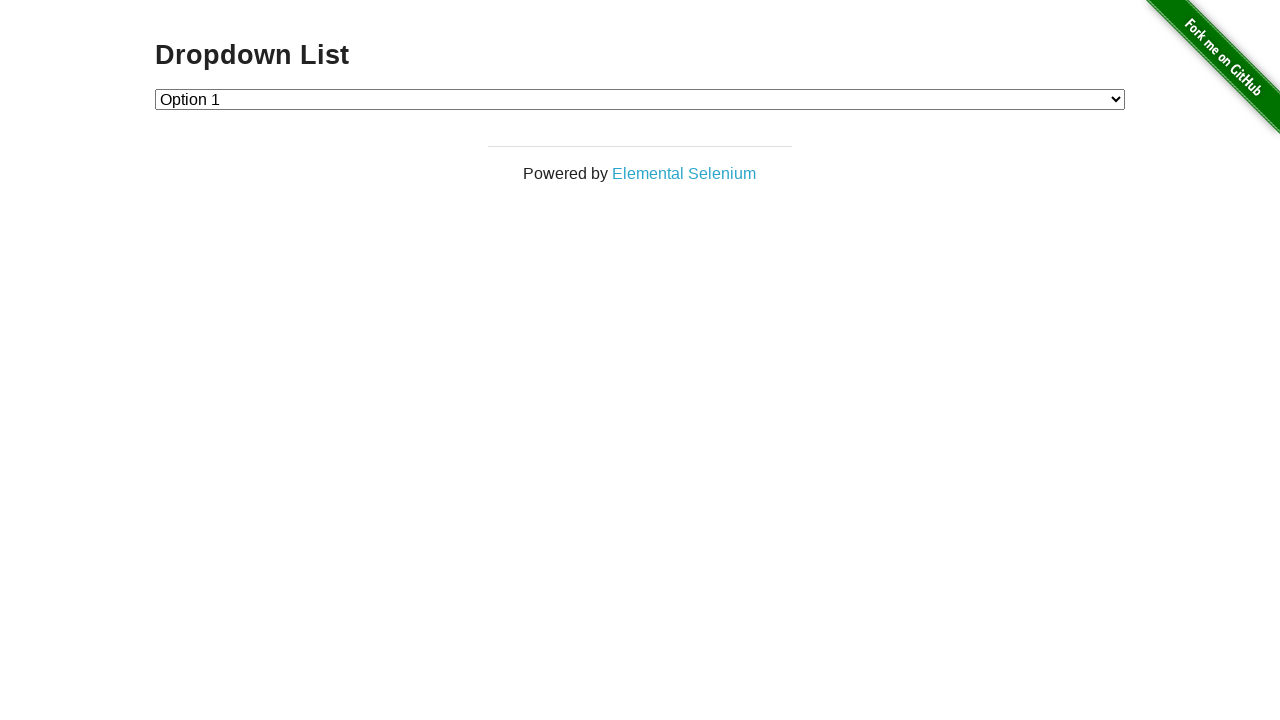

Verified that Option 1 (value '1') was successfully selected
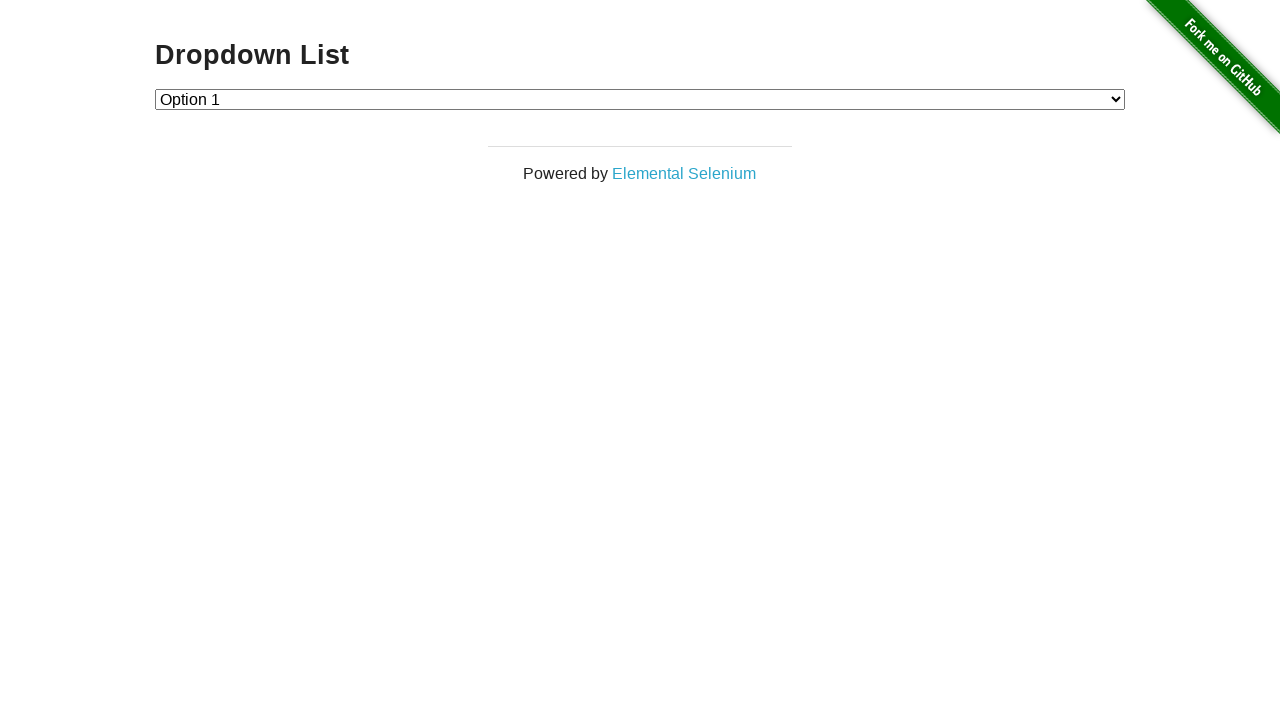

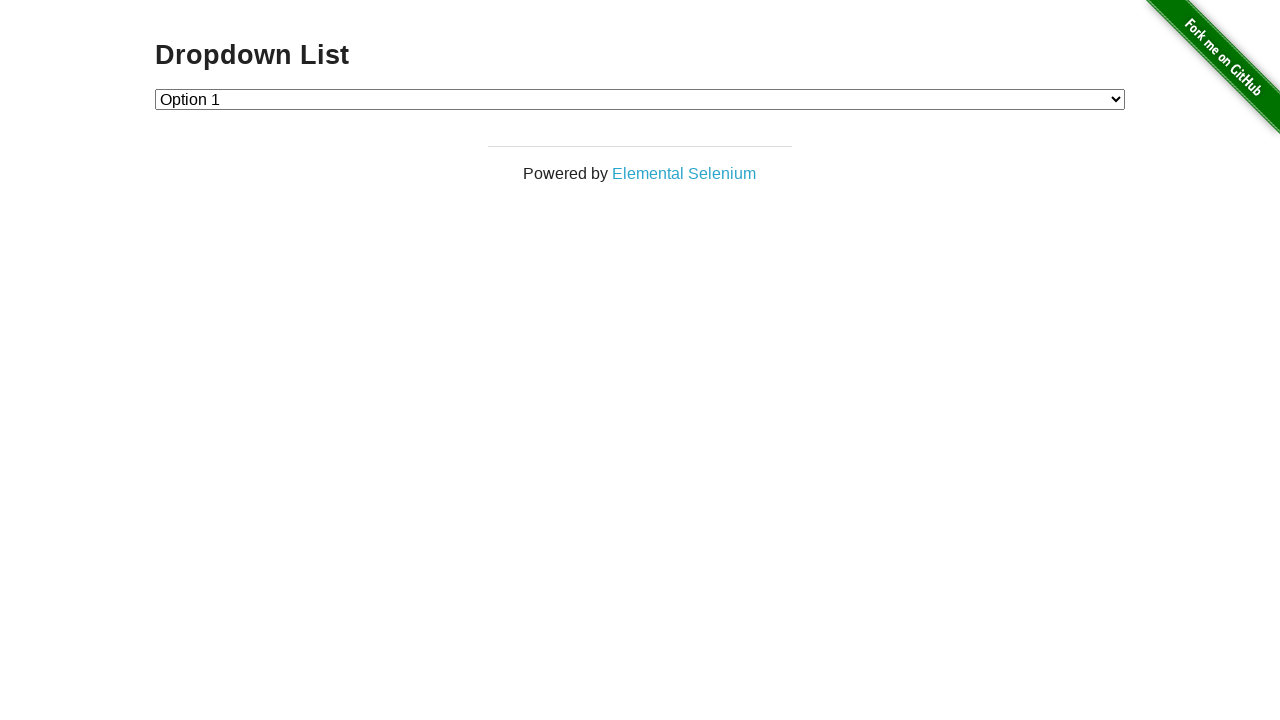